Performs a search by entering a query in the search field and clicking the Go button

Starting URL: https://www.python.org

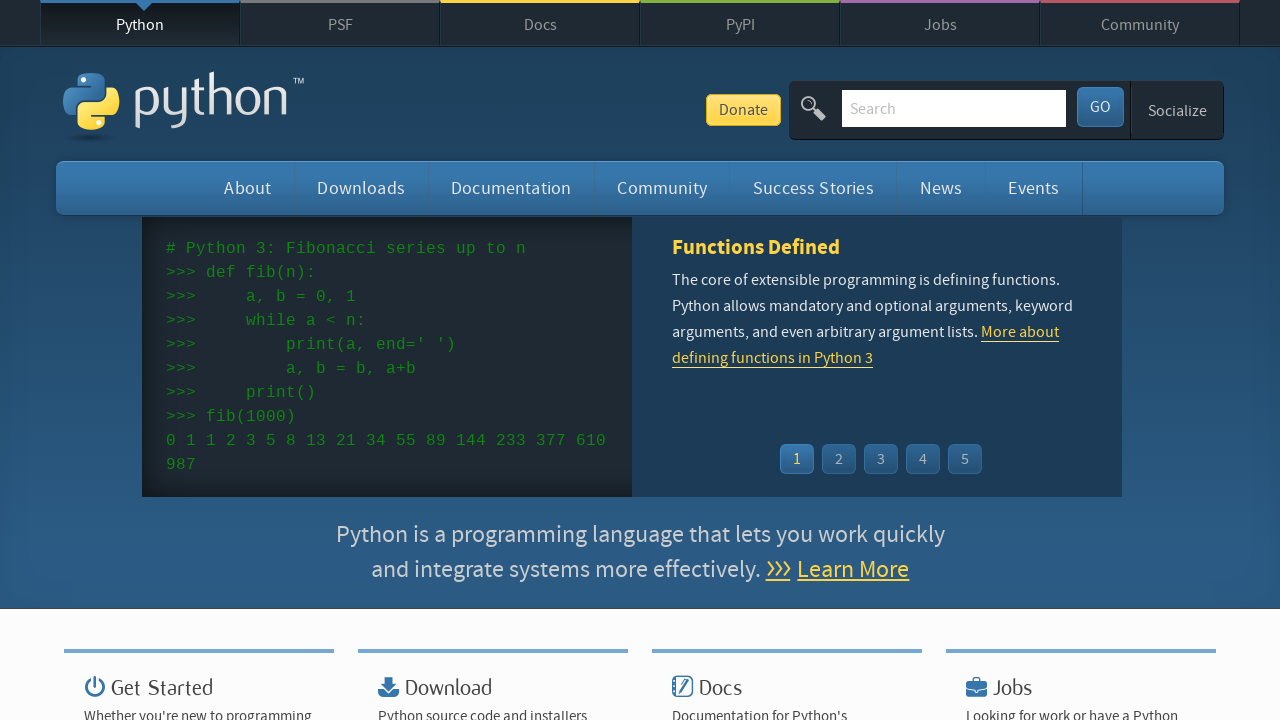

Filled search field with 'Arrays' on input[name="q"]
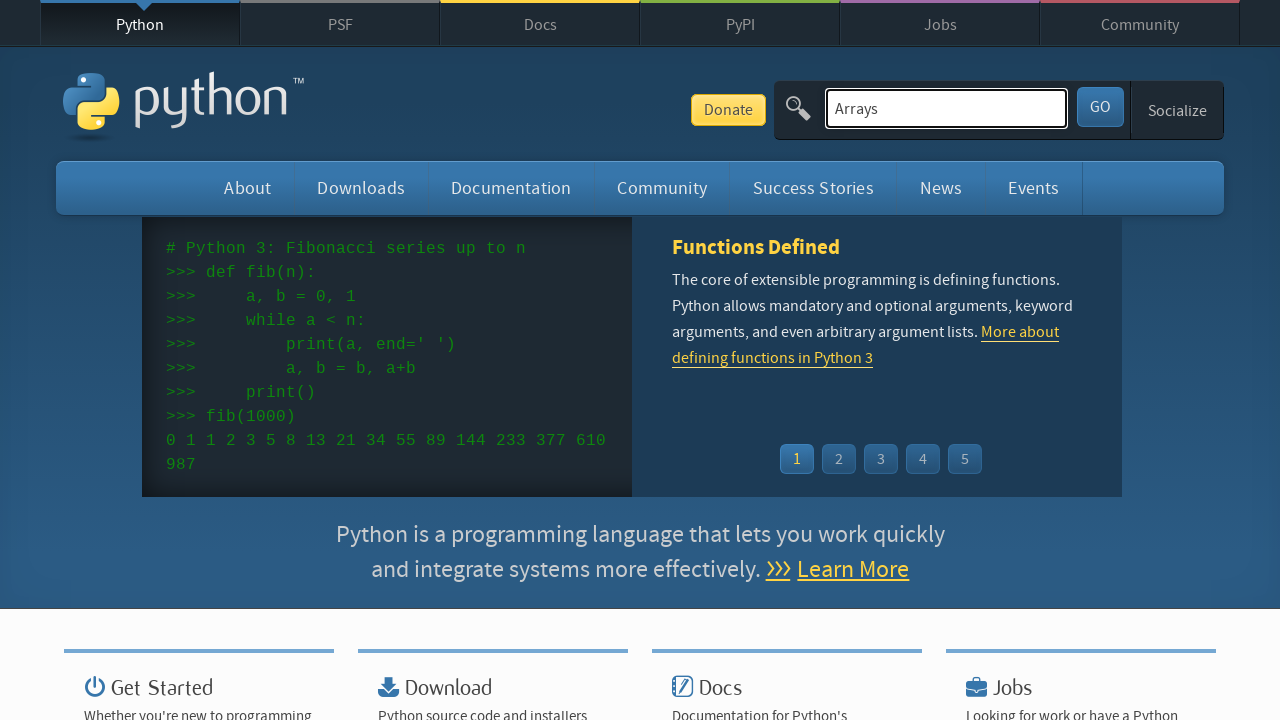

Clicked GO button to submit search at (1100, 107) on button:has-text("GO")
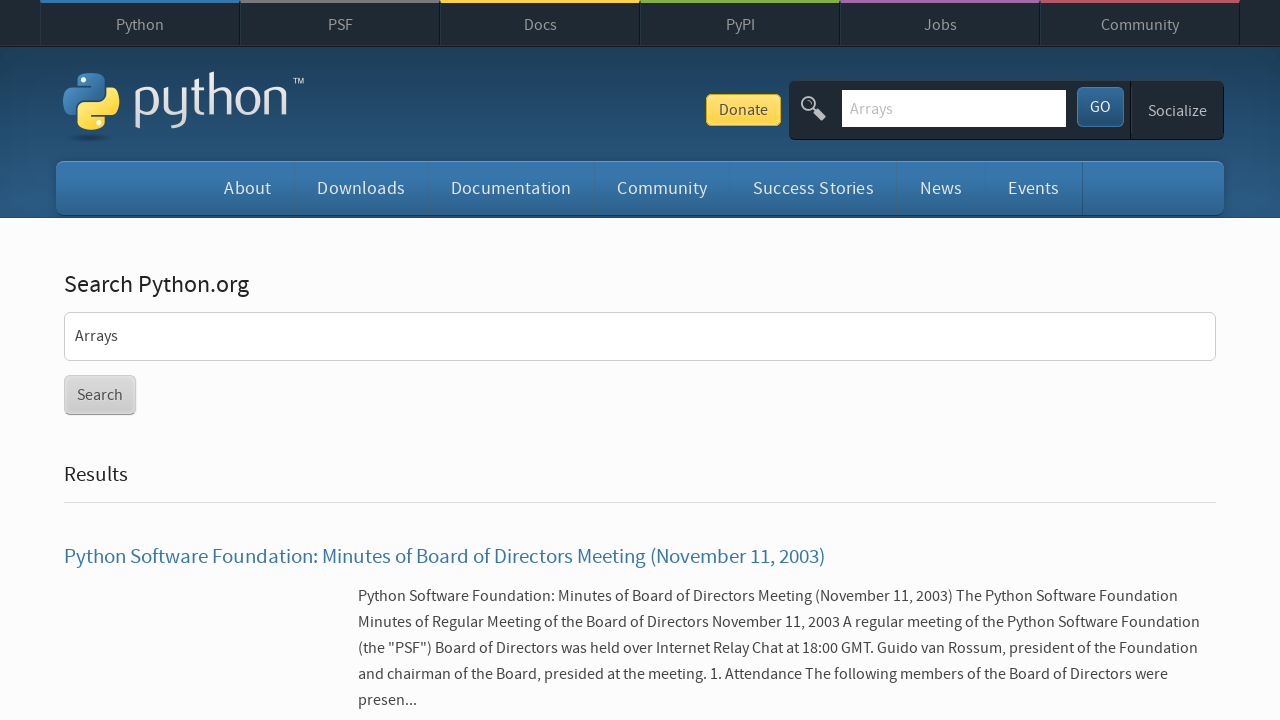

Search results page loaded with query parameter 'Arrays'
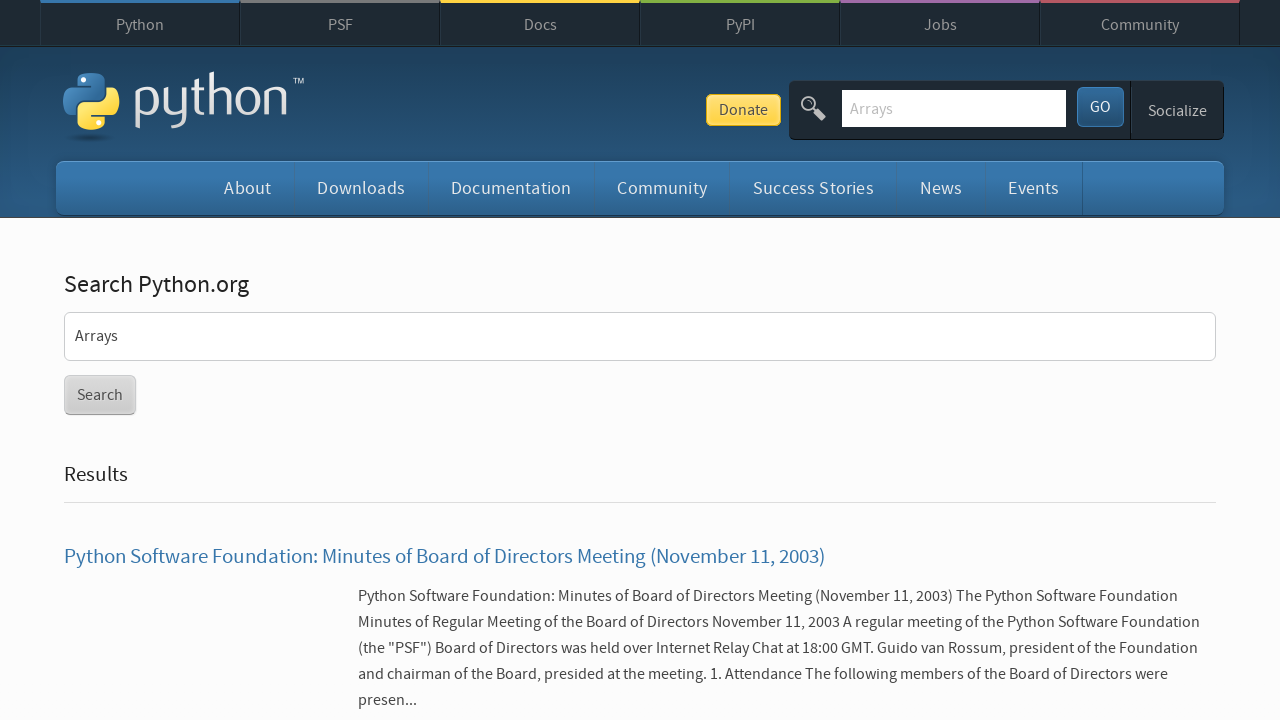

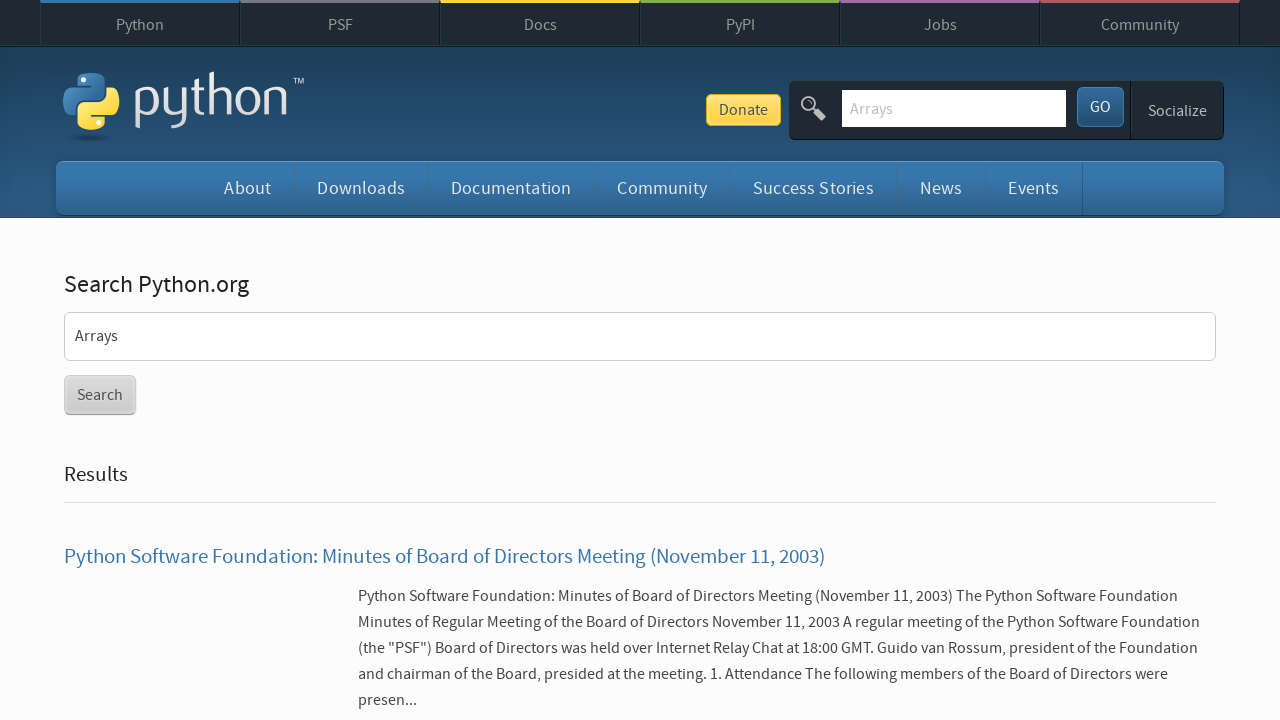